Navigates to the DemoQA text box practice page and locates the Full Name input field

Starting URL: https://demoqa.com/text-box

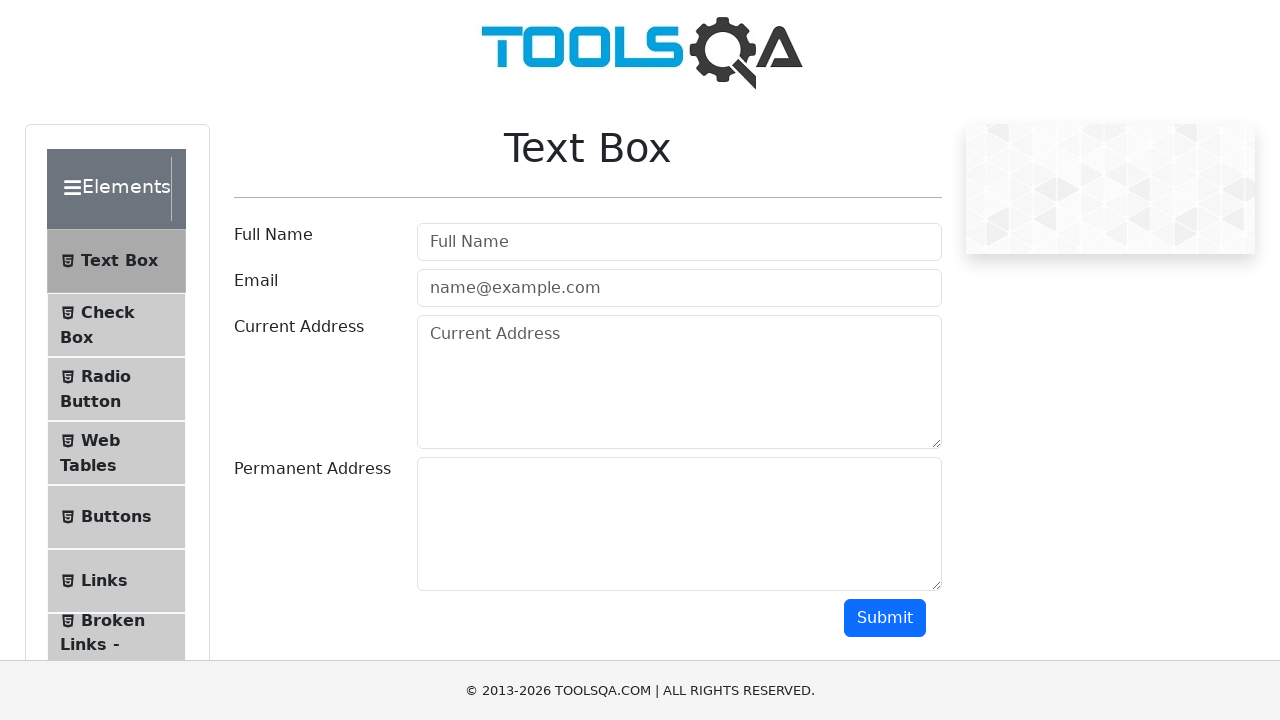

Navigated to DemoQA text box practice page
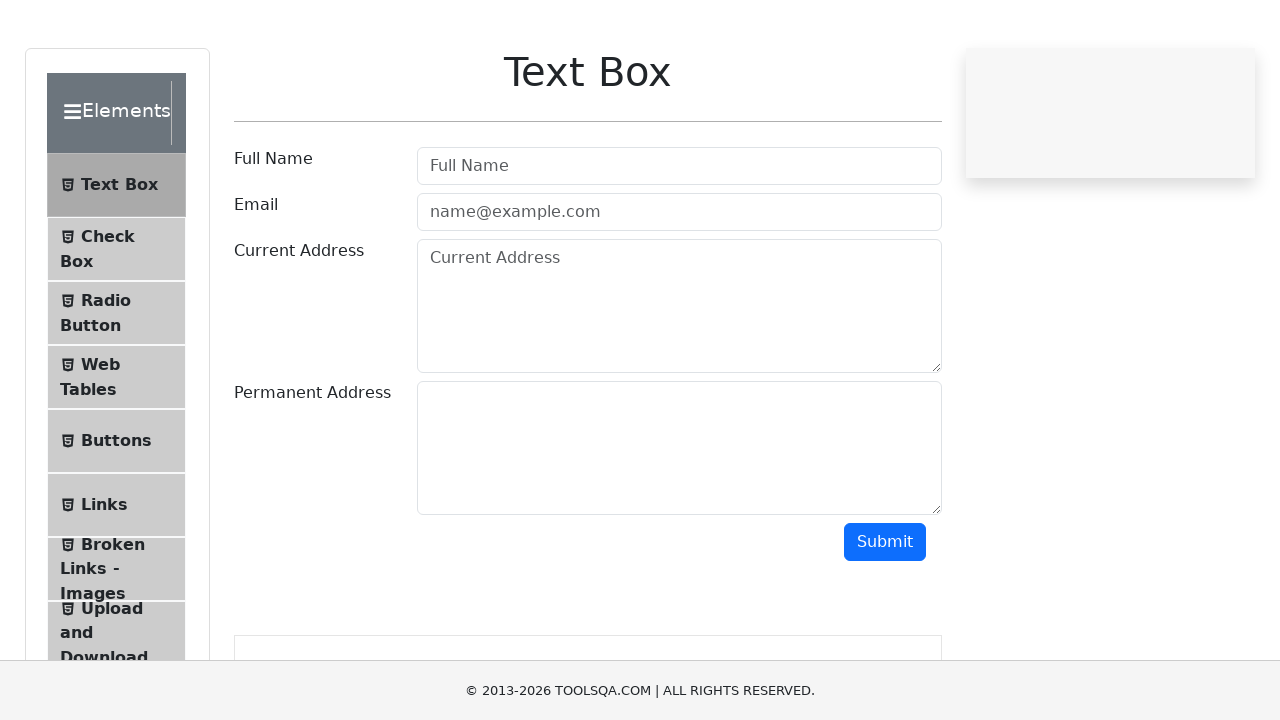

Full Name input field is now visible
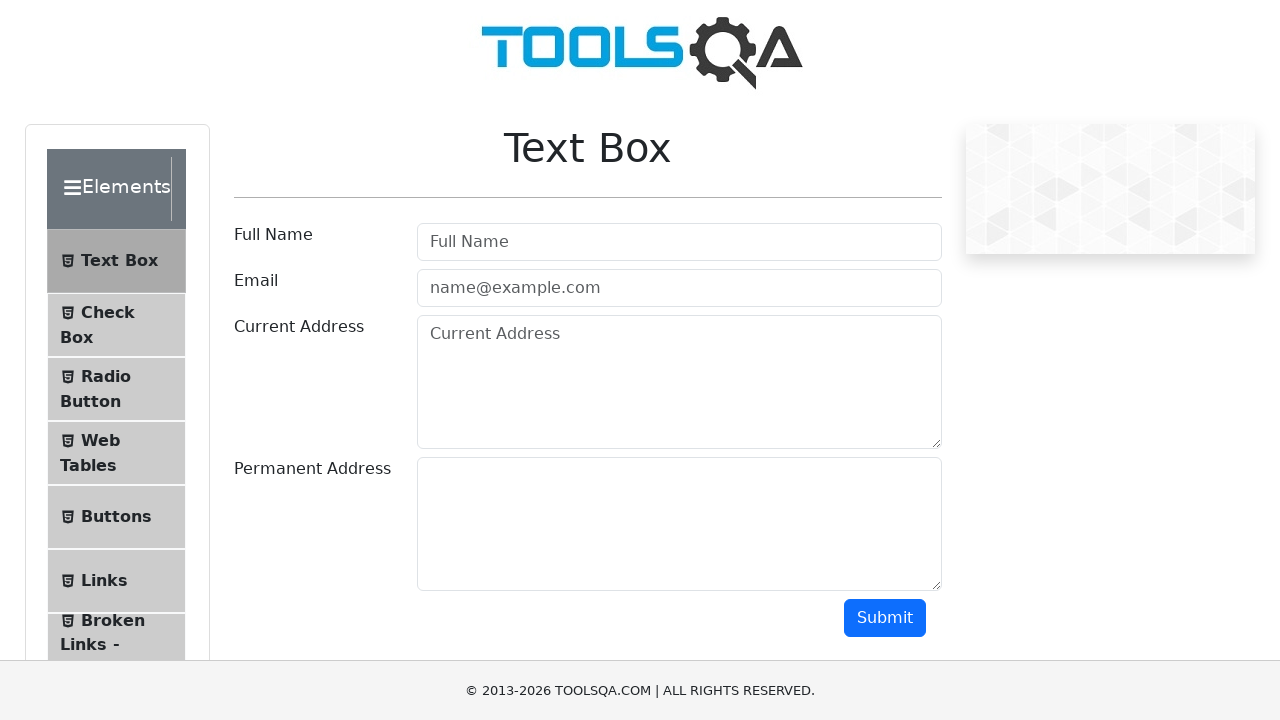

Located the Full Name input field
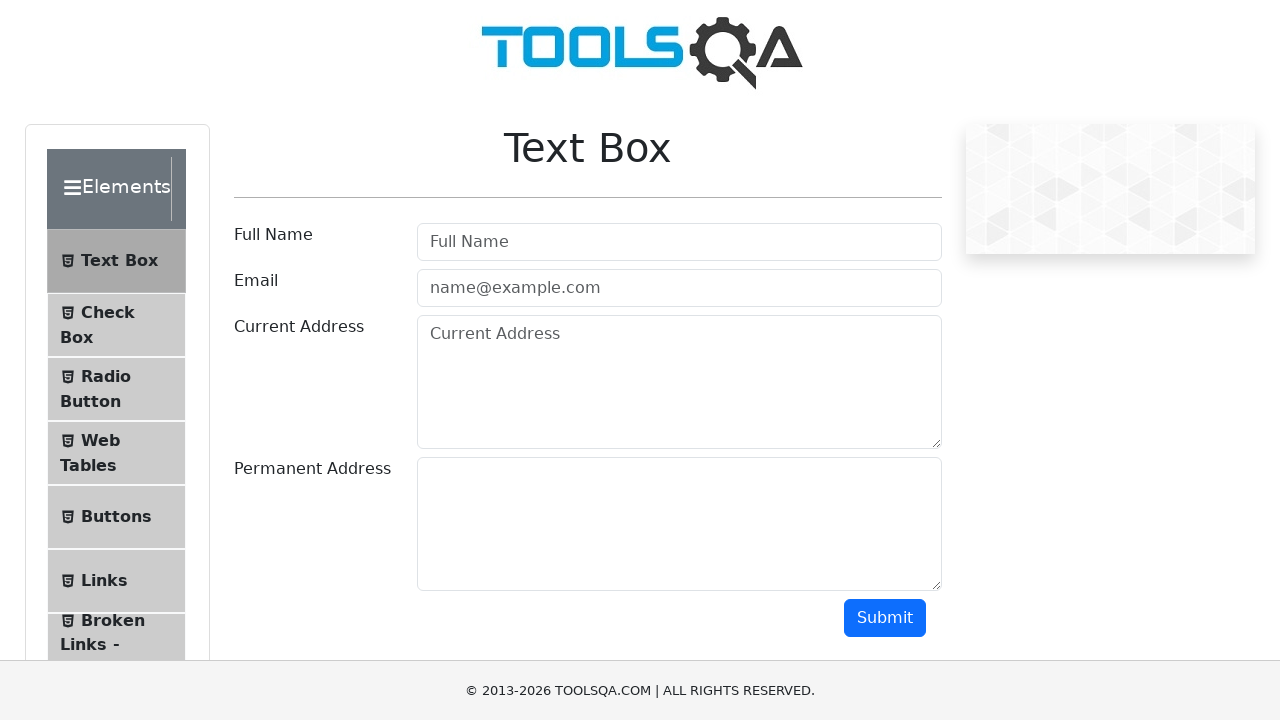

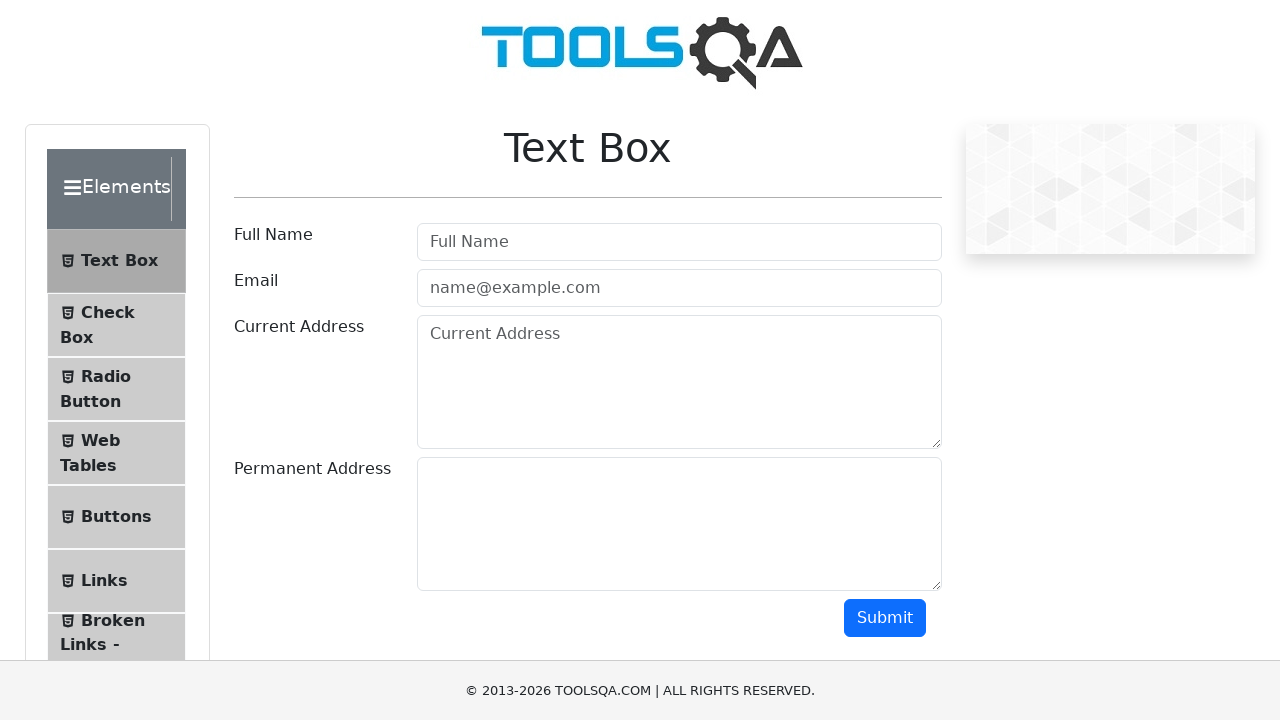